Tests a reservation form by filling in reservation day and guest name fields, then proceeding to the next page

Starting URL: http://example.selenium.jp/reserveApp

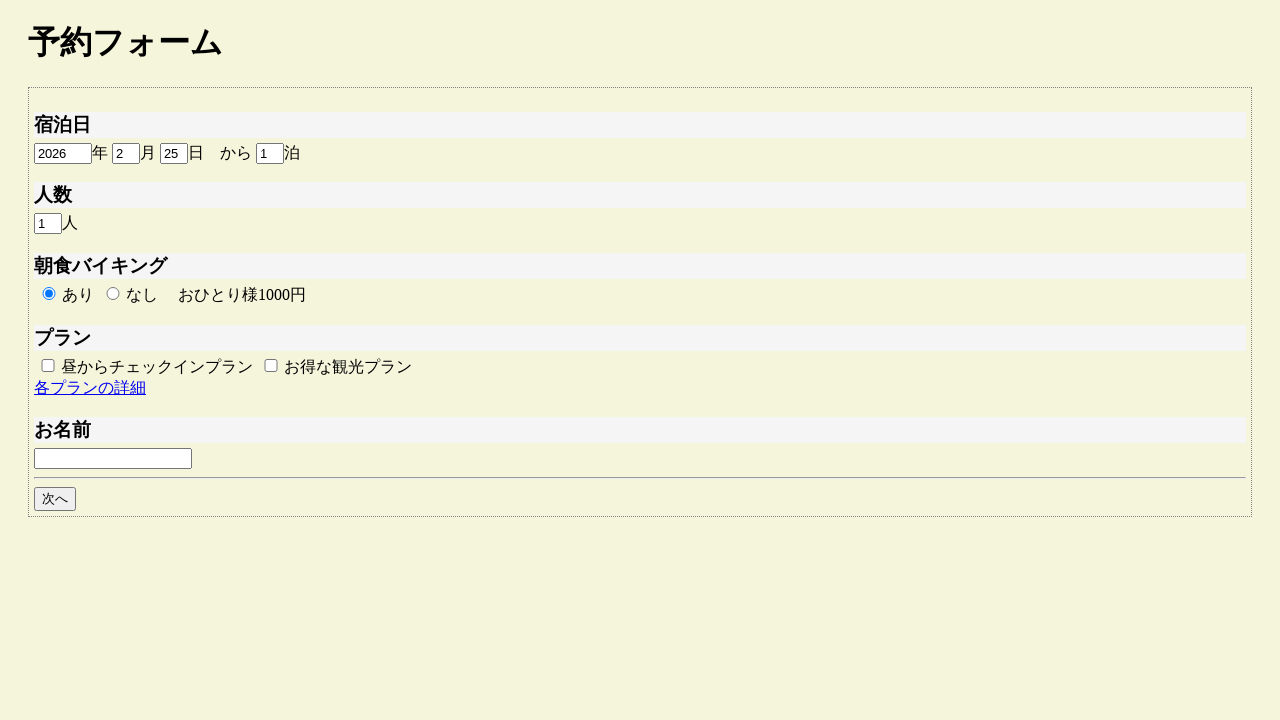

Filled reservation day field with '8' on #reserve_day
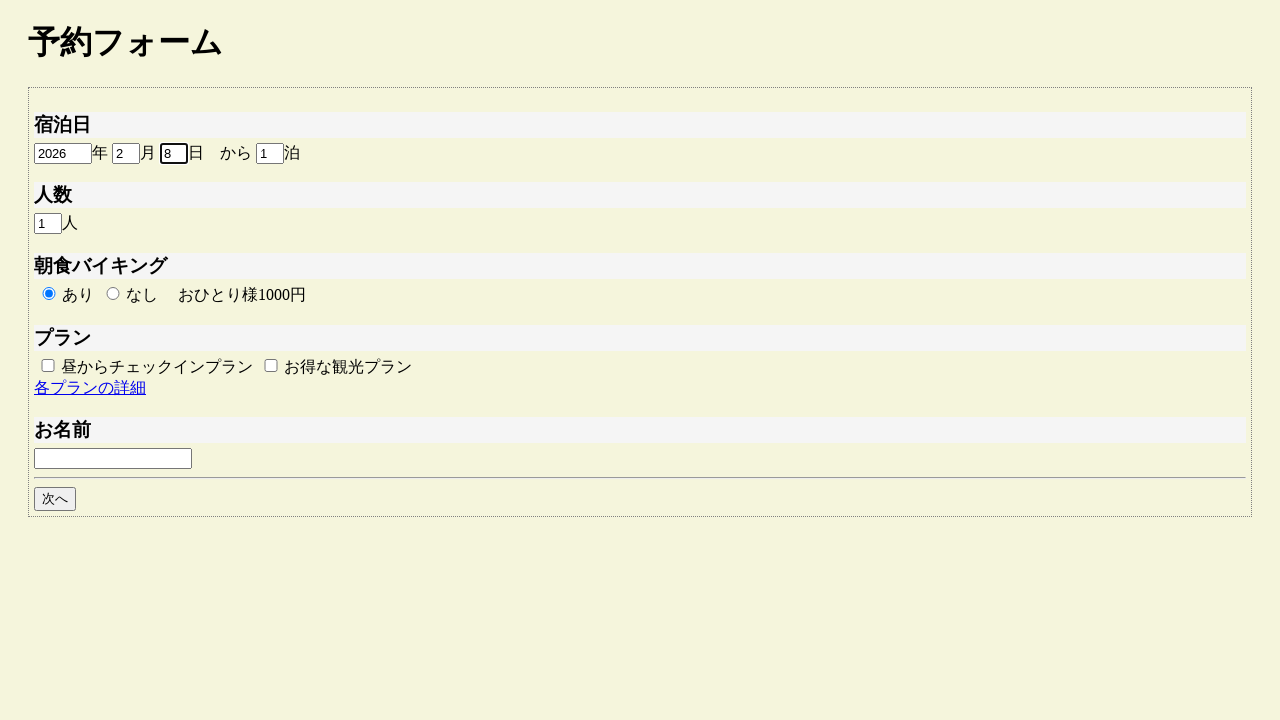

Filled guest name field with 'サンプルユーザ' on #guestname
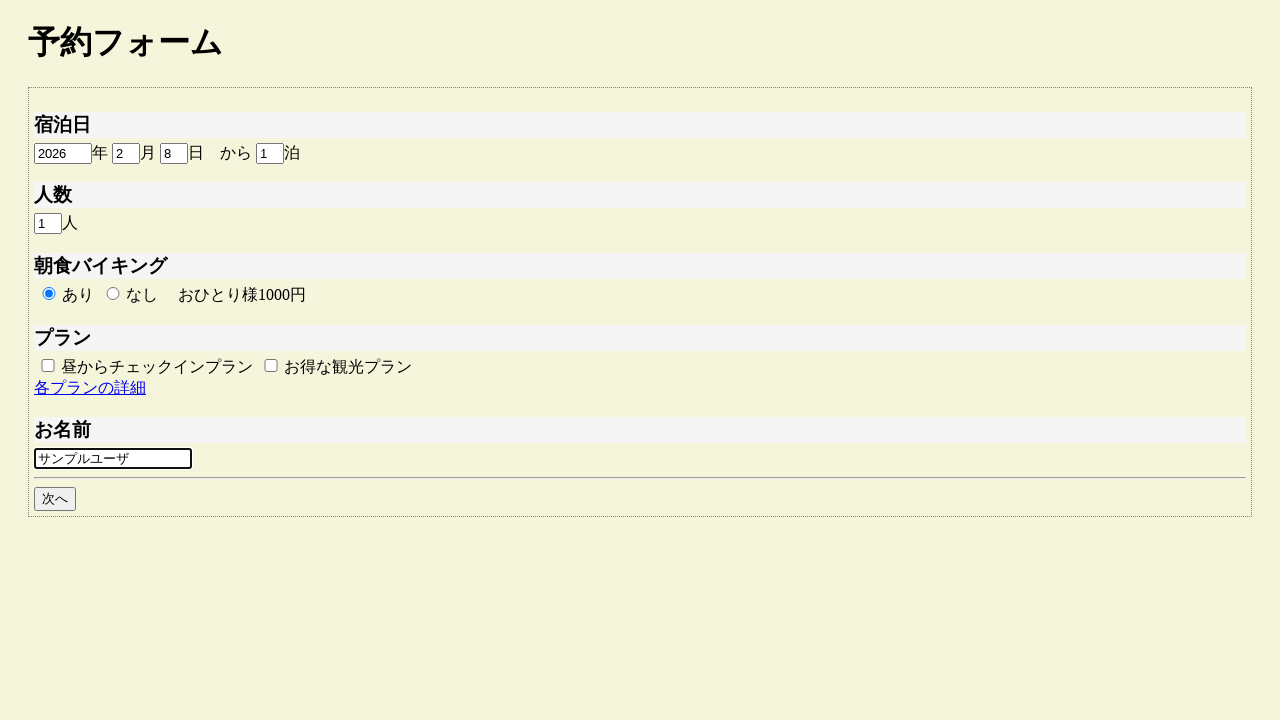

Executed JavaScript to show alert dialog
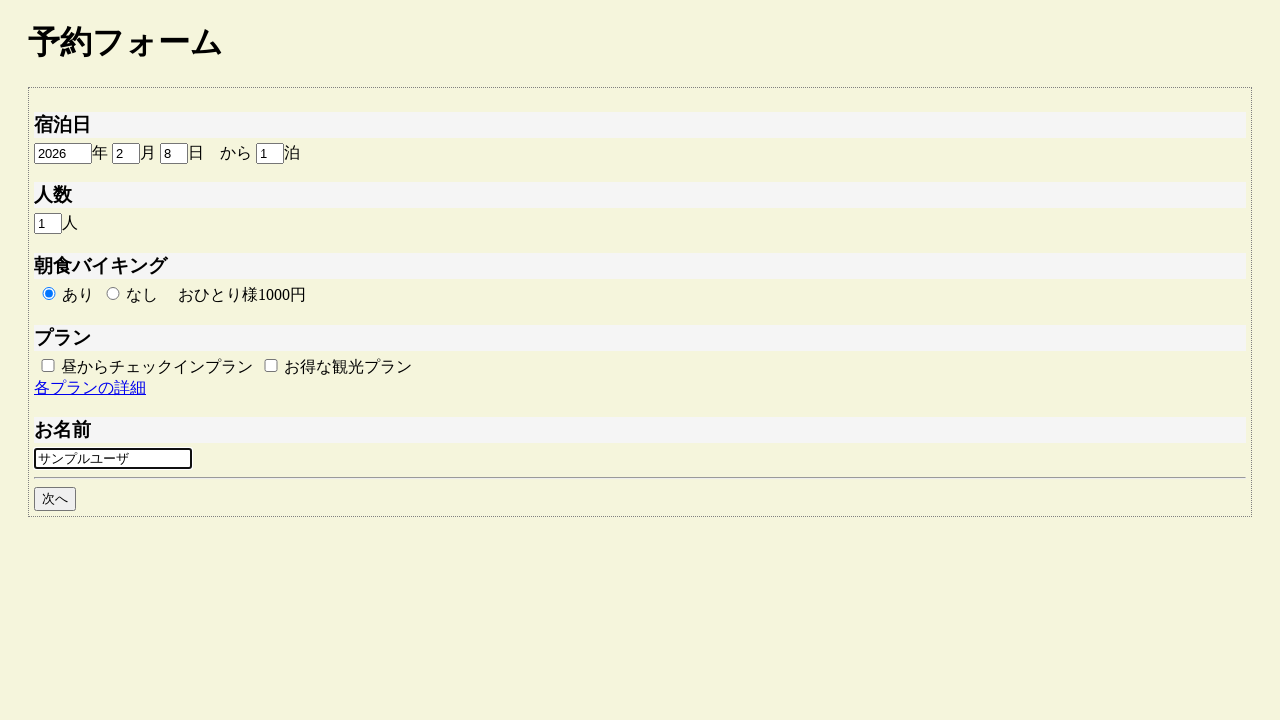

Accepted the alert dialog
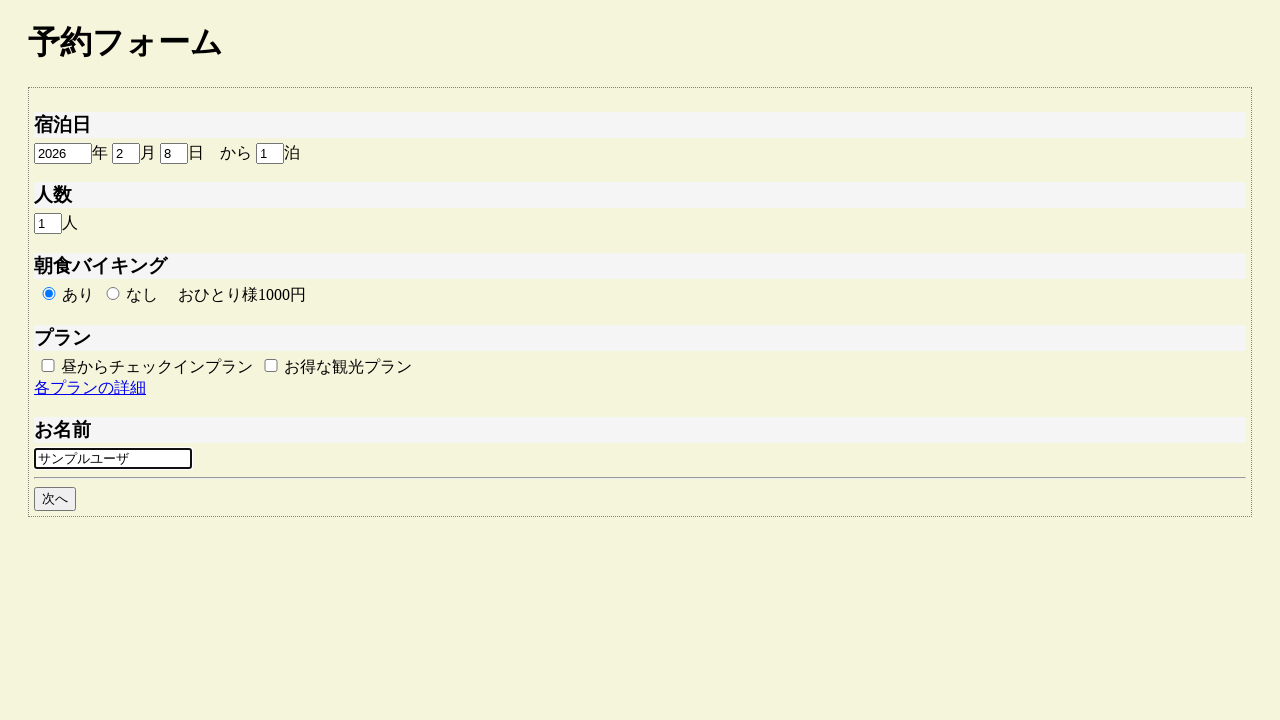

Clicked the next button to proceed to the next page at (55, 499) on #goto_next
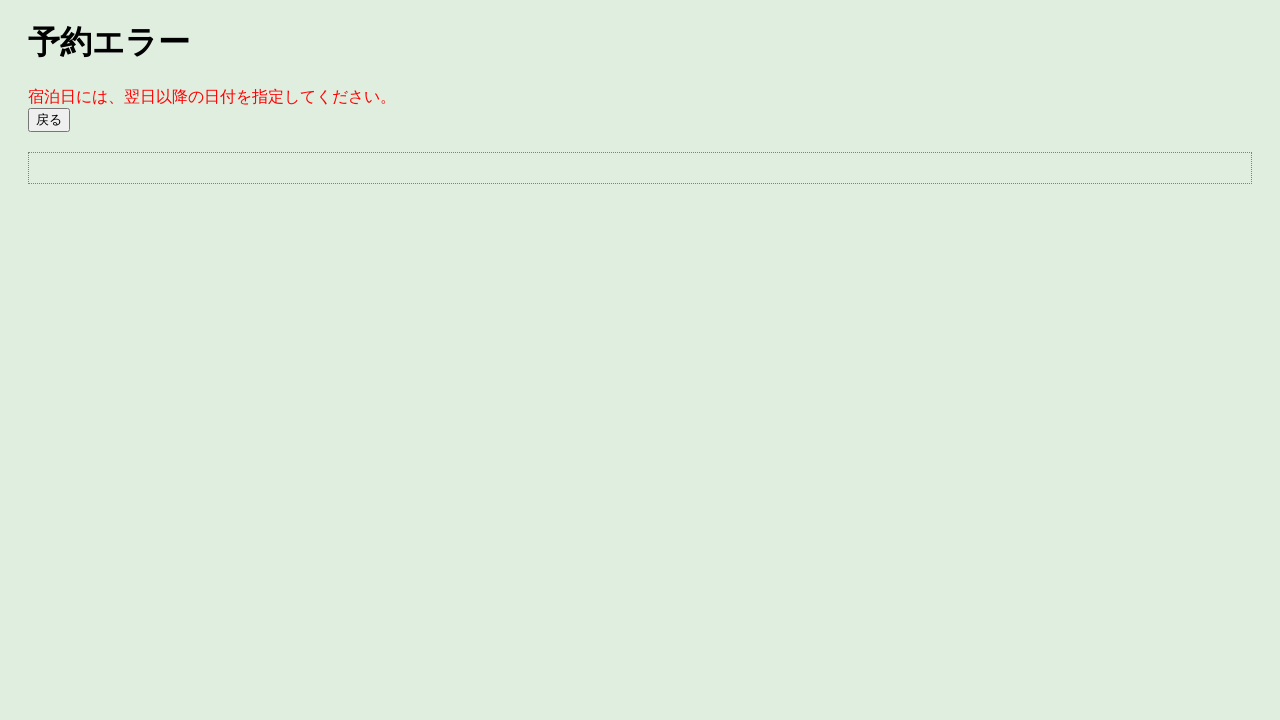

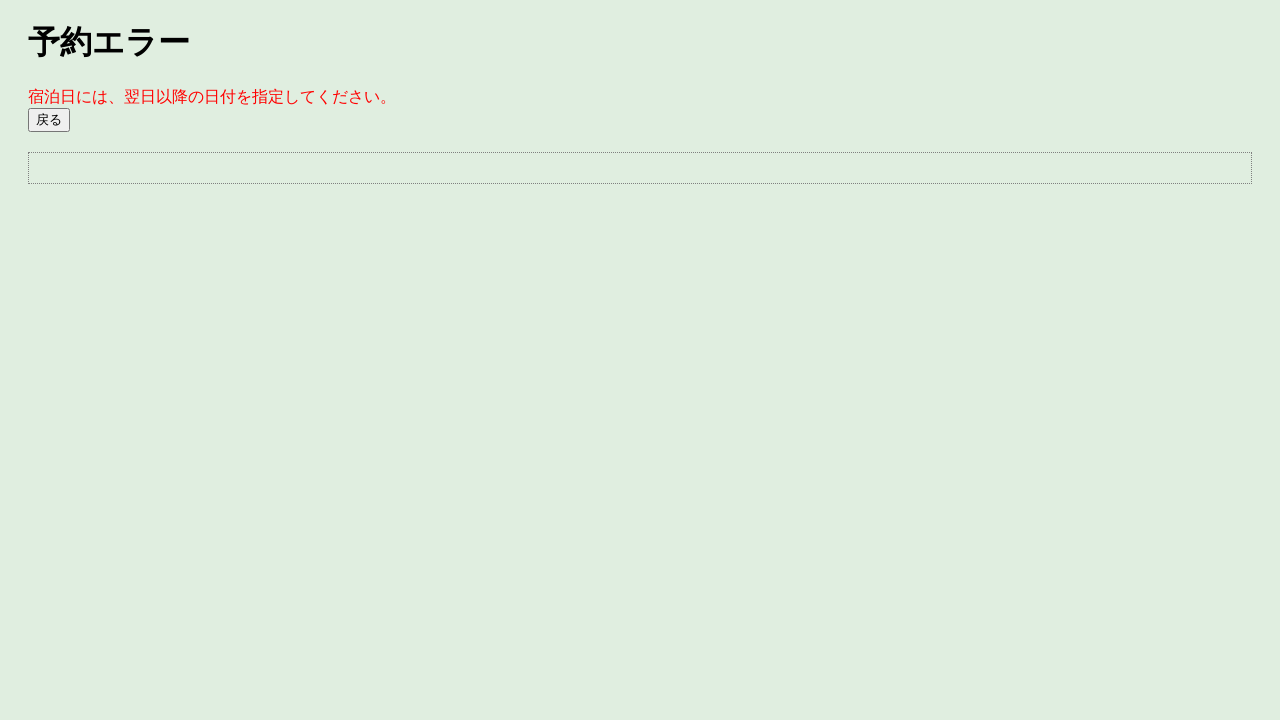